Tests the search filter functionality on a vegetable offers page by entering "Rice" in the search field and verifying that the filtered results contain only items matching the search term.

Starting URL: https://rahulshettyacademy.com/greenkart/#/offers

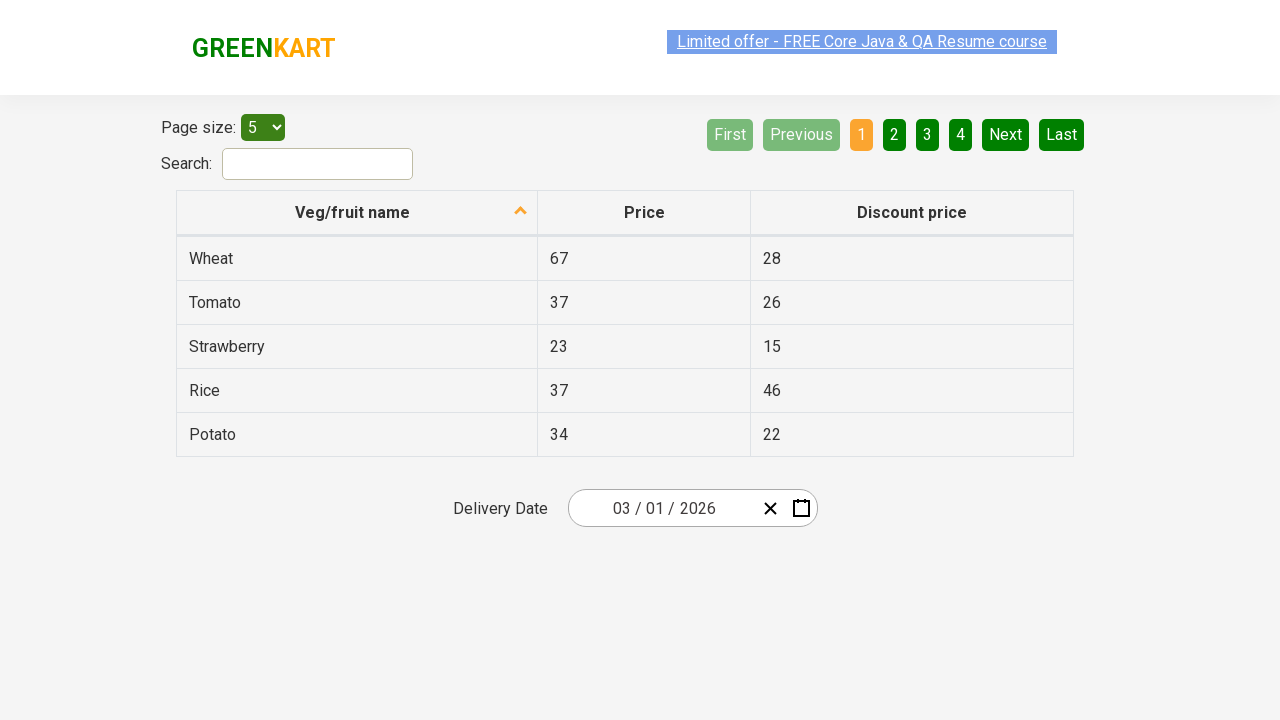

Filled search field with 'Rice' on #search-field
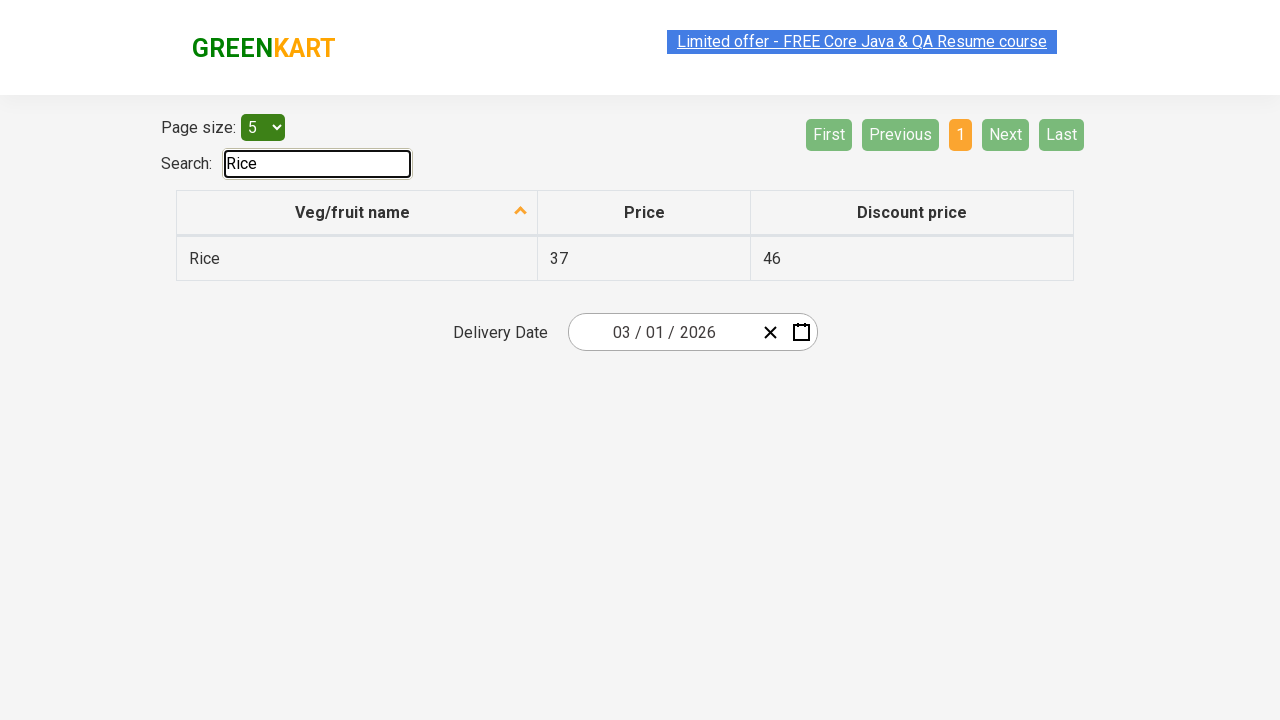

Waited for filtered results table to load
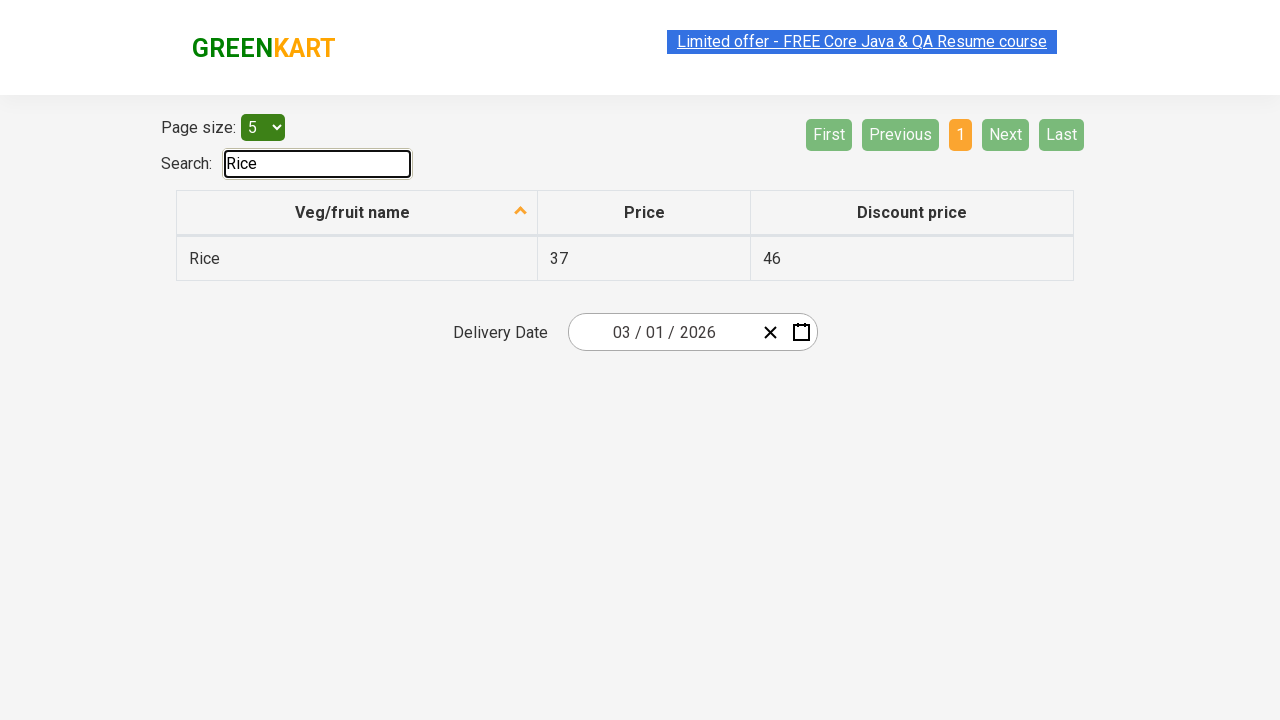

Retrieved all filtered vegetable items from results
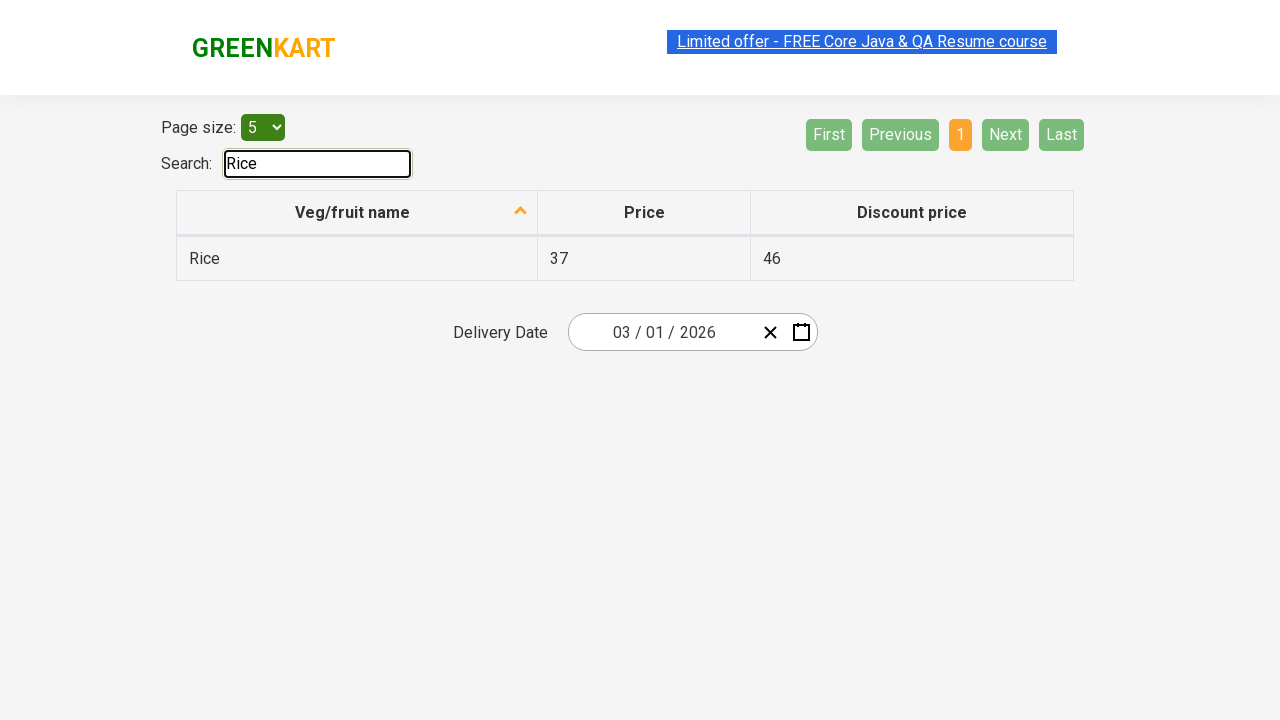

Verified filtered result contains 'Rice': Rice
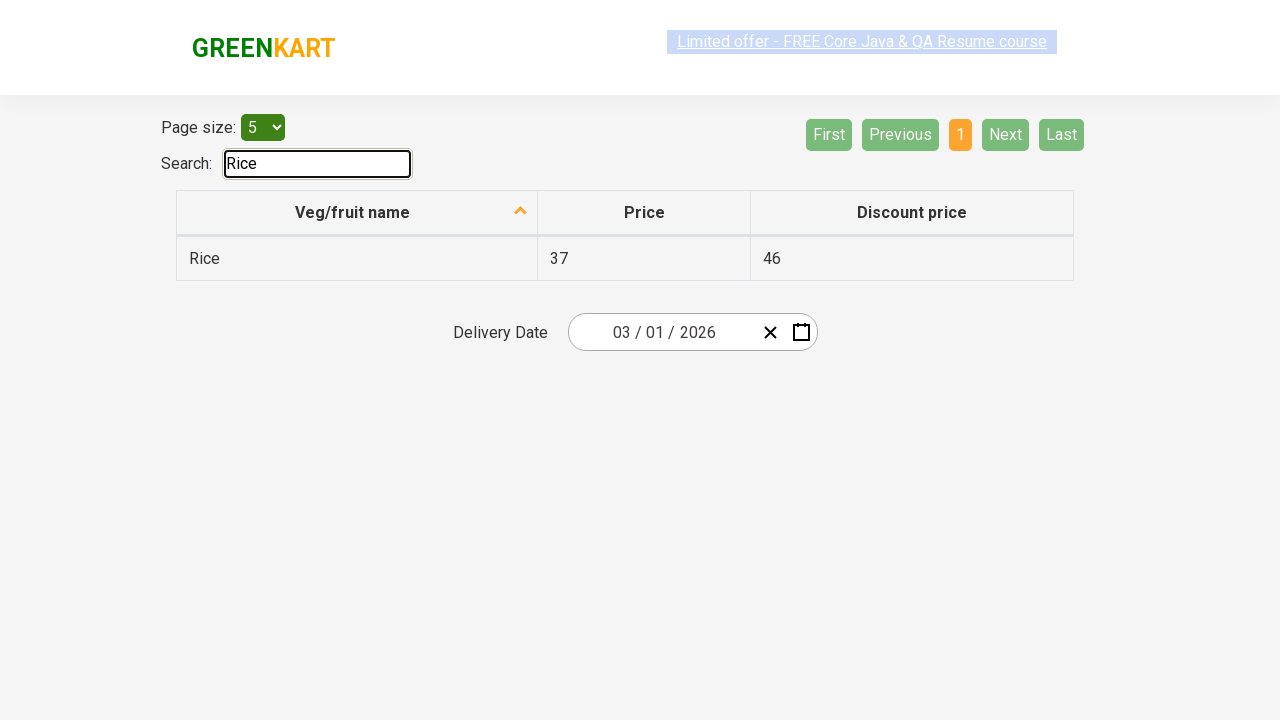

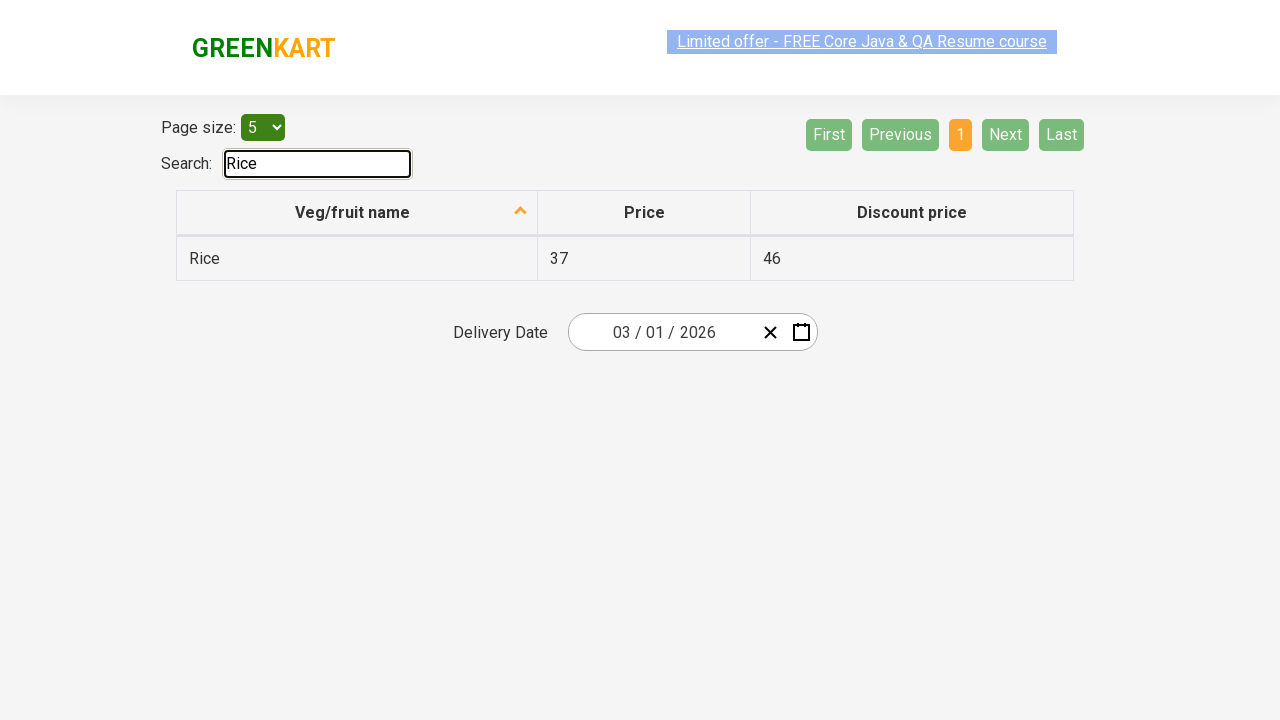